Tests filtering to display only completed items by clicking the Completed filter link

Starting URL: https://demo.playwright.dev/todomvc

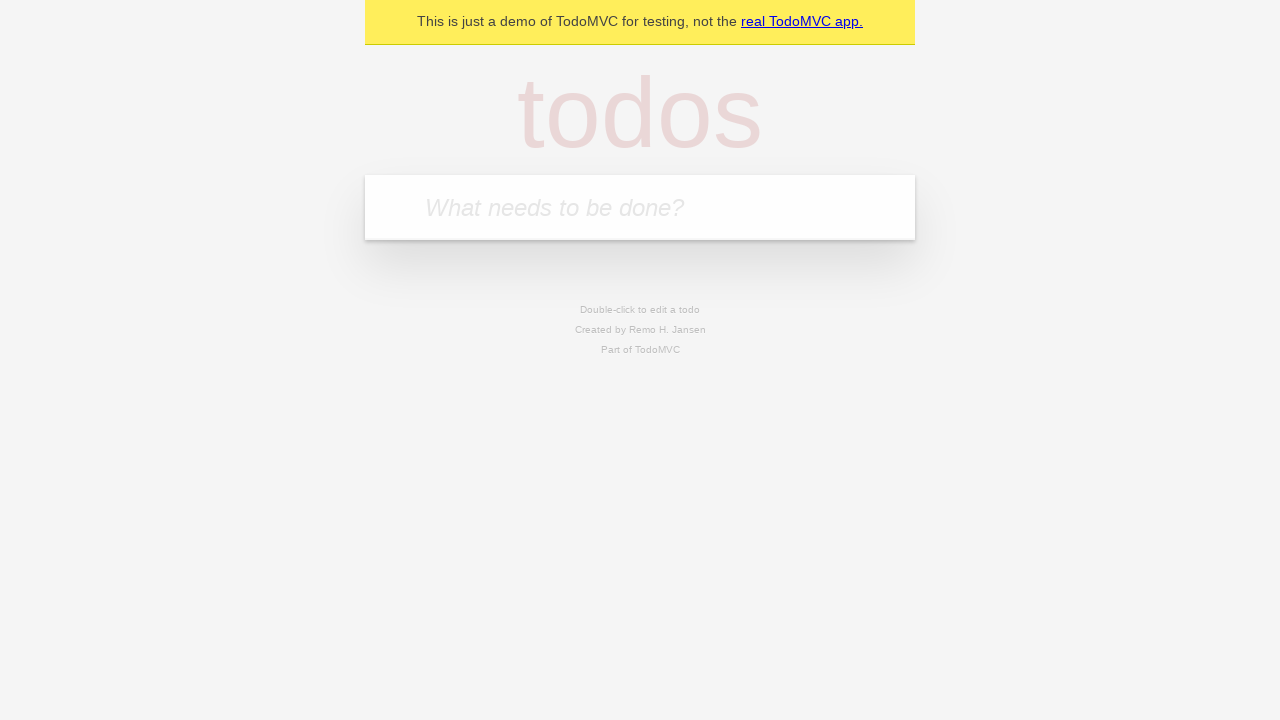

Filled todo input with 'buy some cheese' on internal:attr=[placeholder="What needs to be done?"i]
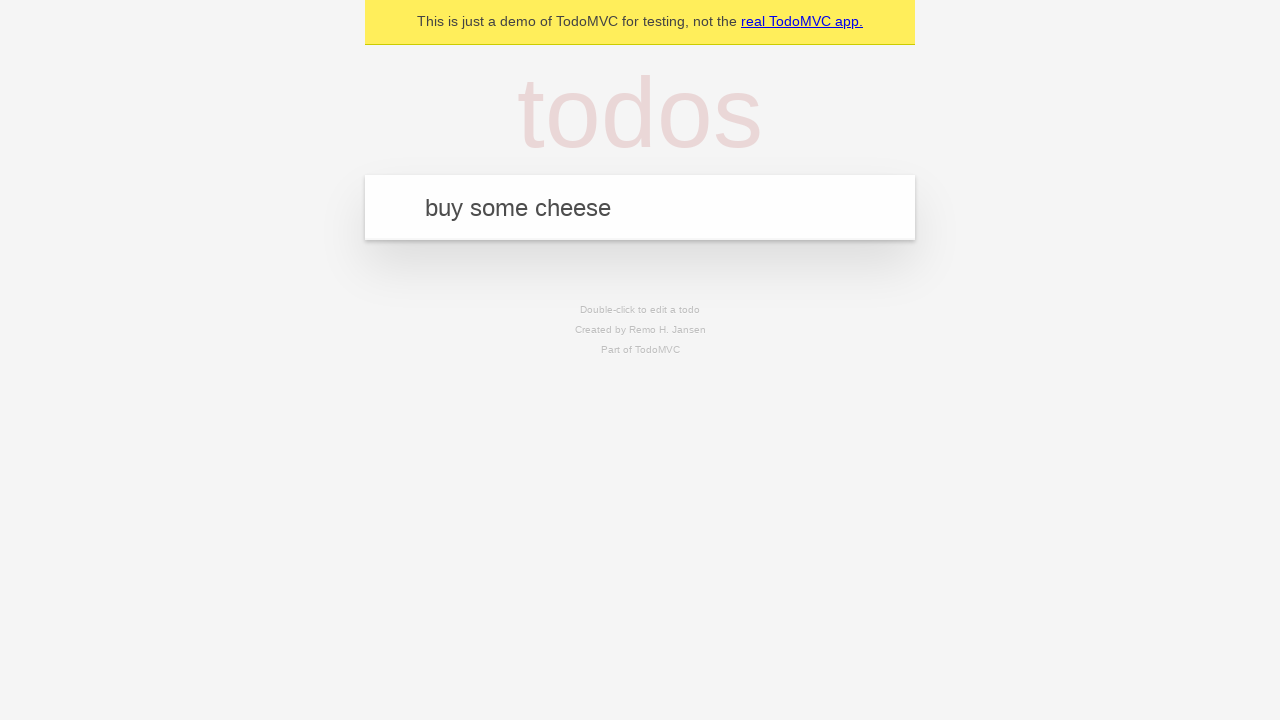

Pressed Enter to add 'buy some cheese' todo on internal:attr=[placeholder="What needs to be done?"i]
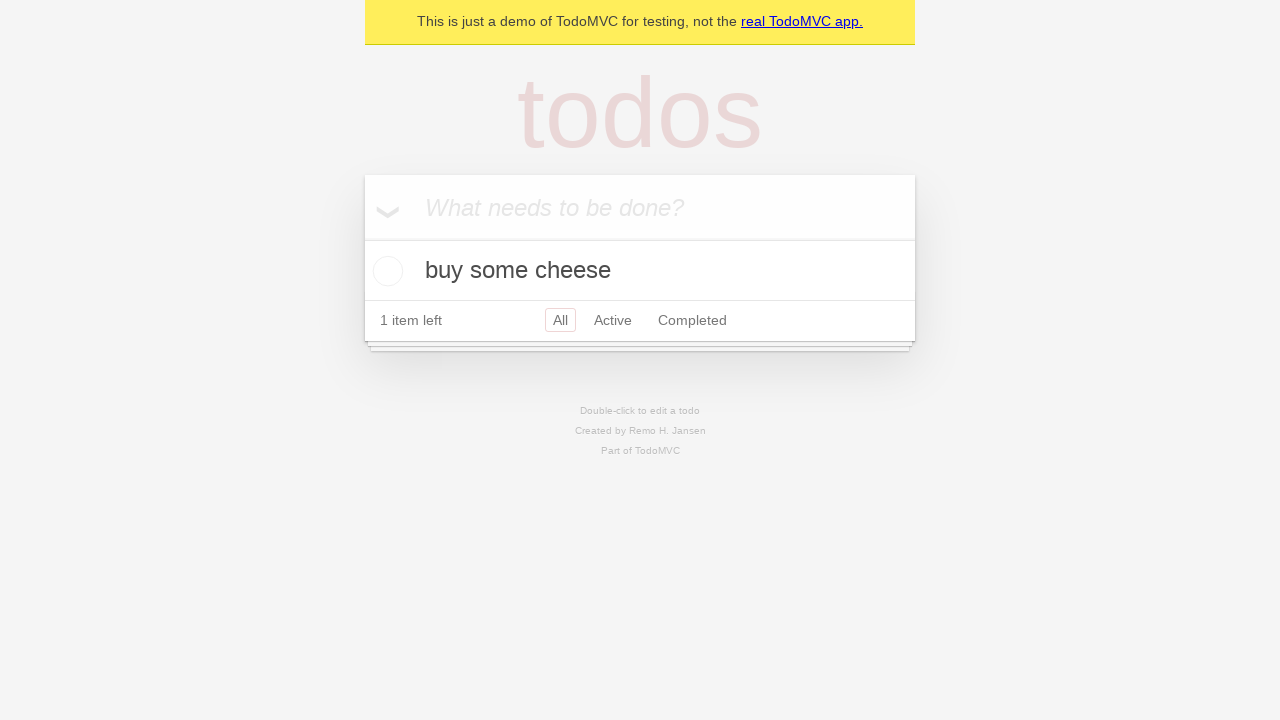

Filled todo input with 'feed the cat' on internal:attr=[placeholder="What needs to be done?"i]
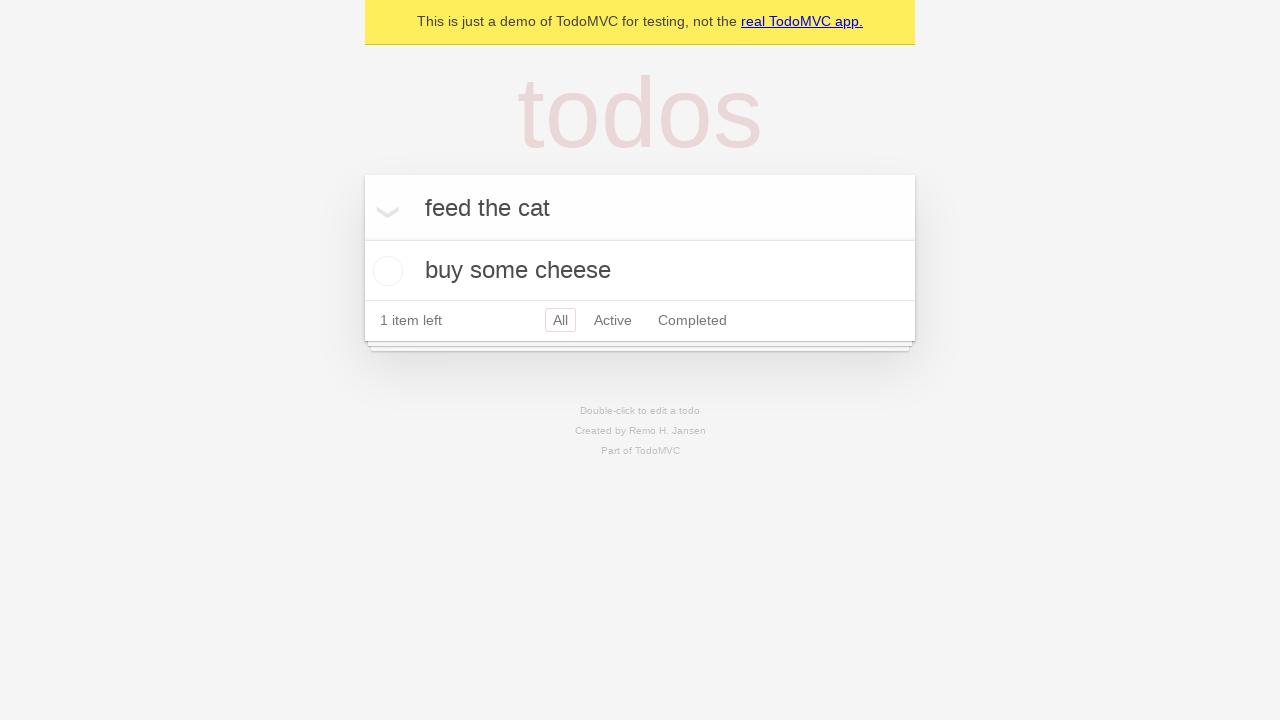

Pressed Enter to add 'feed the cat' todo on internal:attr=[placeholder="What needs to be done?"i]
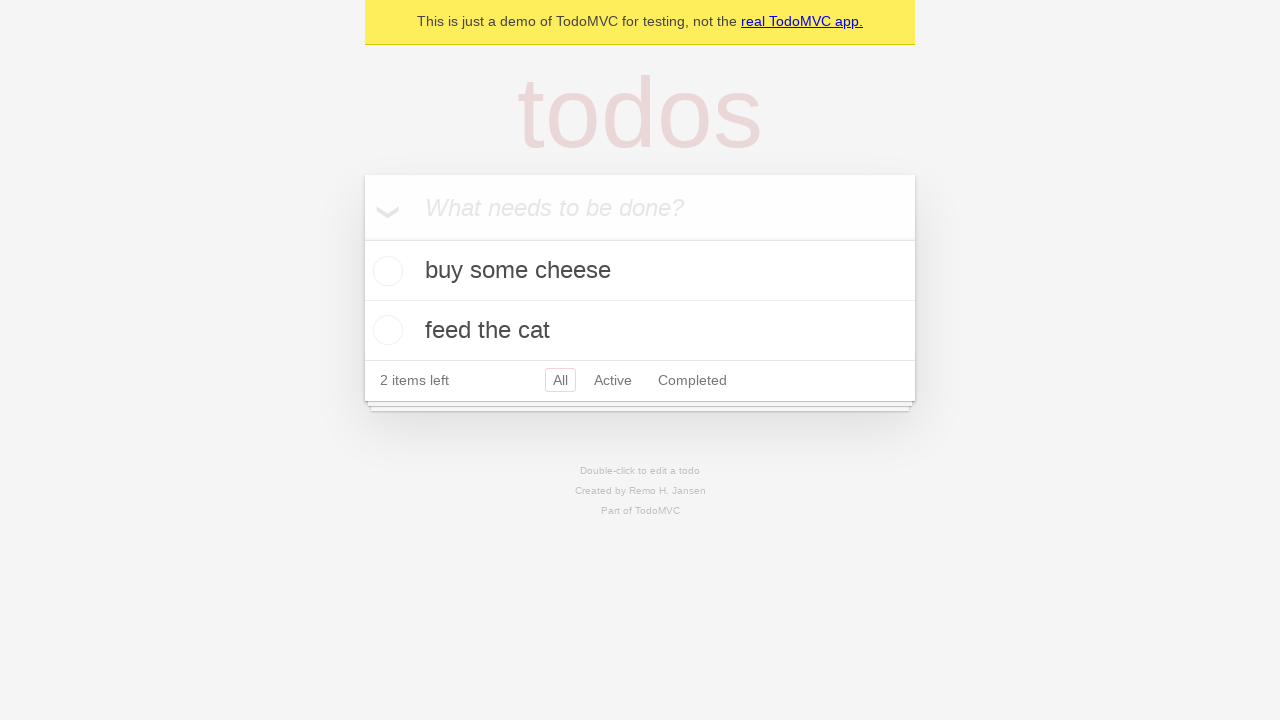

Filled todo input with 'book a doctors appointment' on internal:attr=[placeholder="What needs to be done?"i]
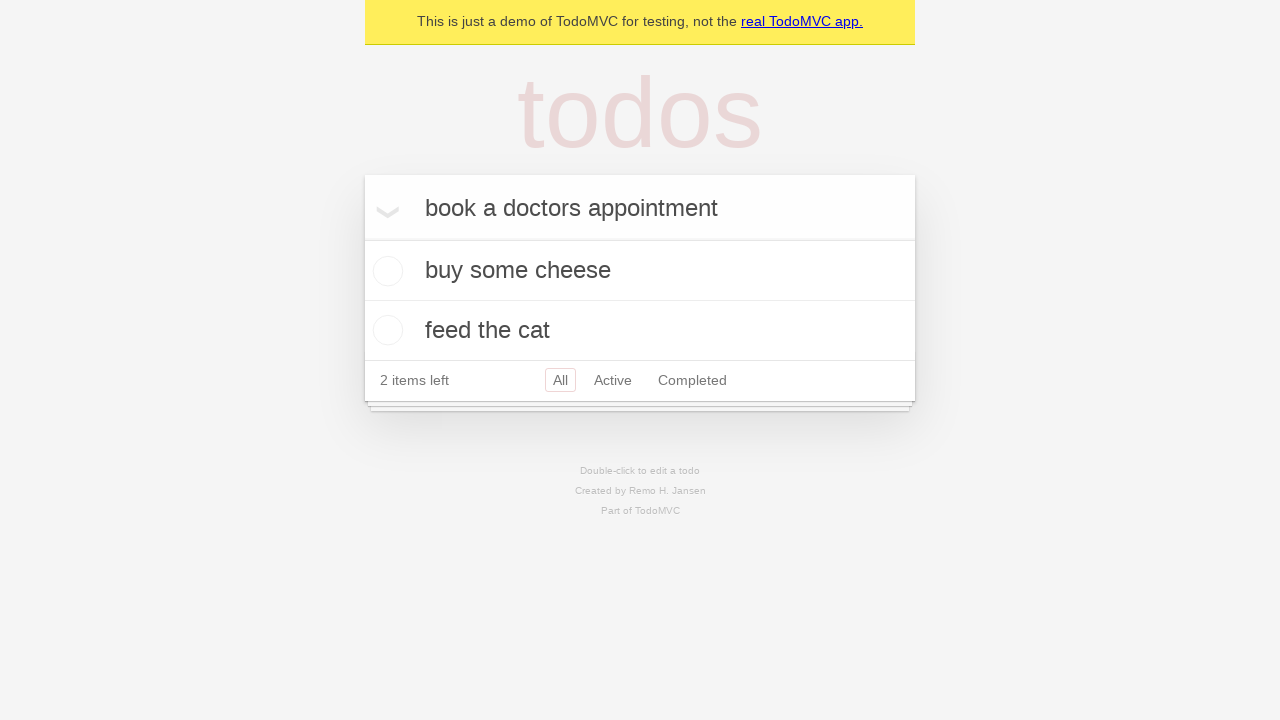

Pressed Enter to add 'book a doctors appointment' todo on internal:attr=[placeholder="What needs to be done?"i]
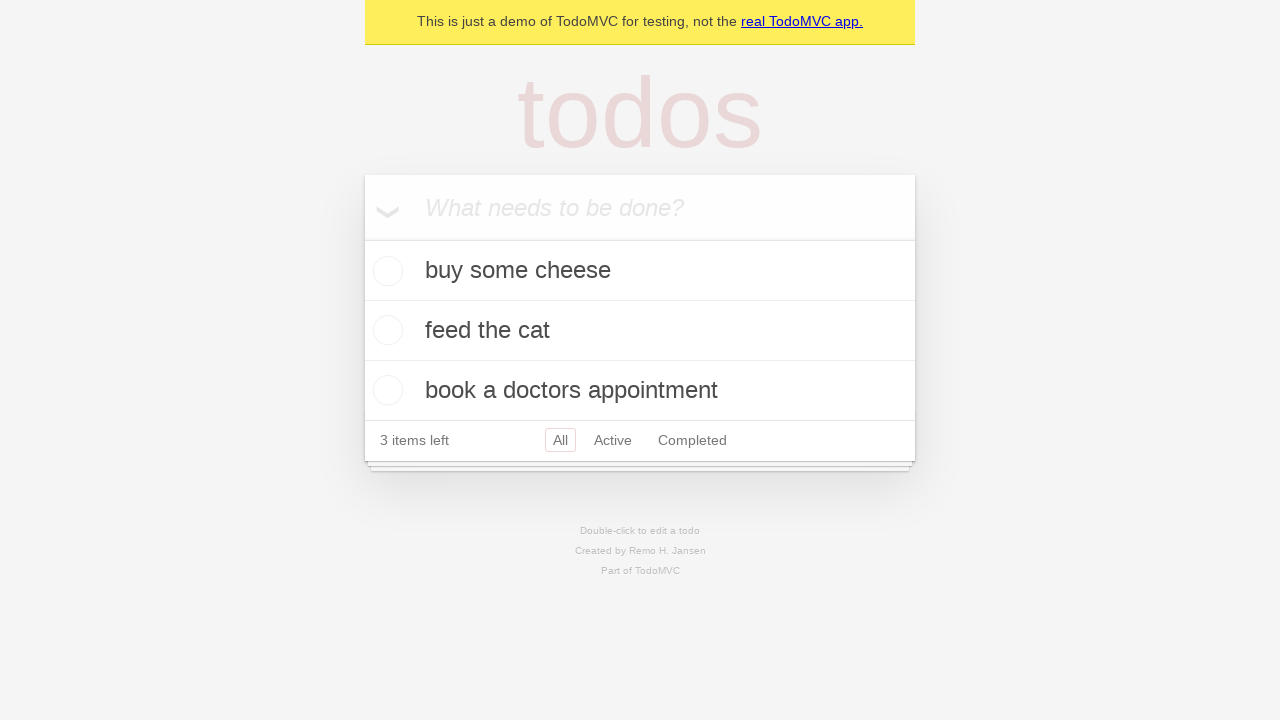

Checked the second todo item (feed the cat) at (385, 330) on internal:testid=[data-testid="todo-item"s] >> nth=1 >> internal:role=checkbox
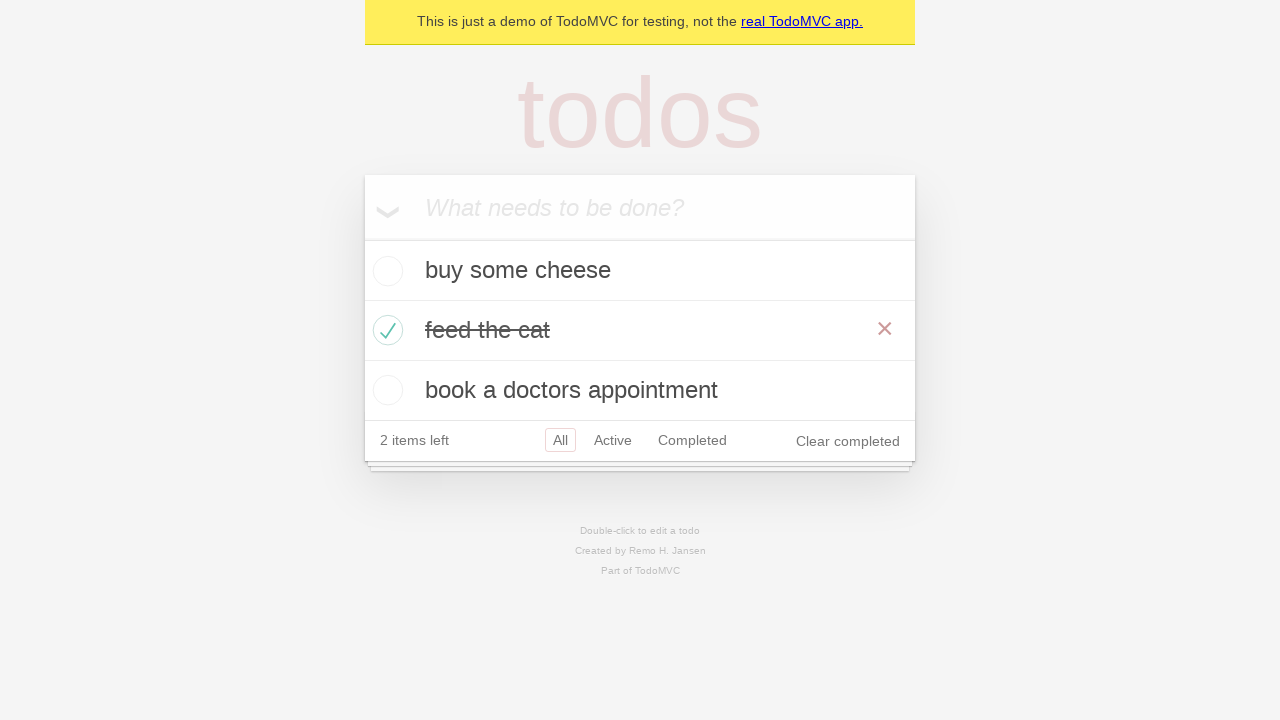

Clicked Completed filter link to display only completed items at (692, 440) on internal:role=link[name="Completed"i]
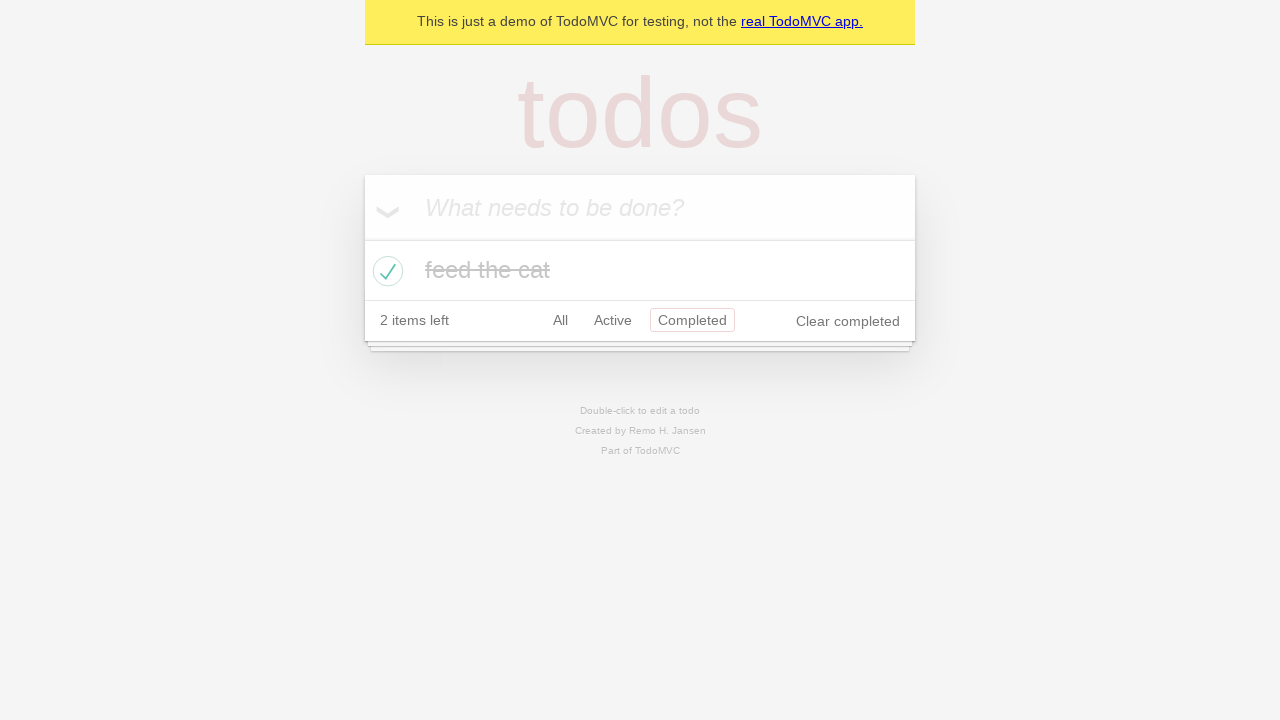

Filtered todo list loaded, showing only completed items
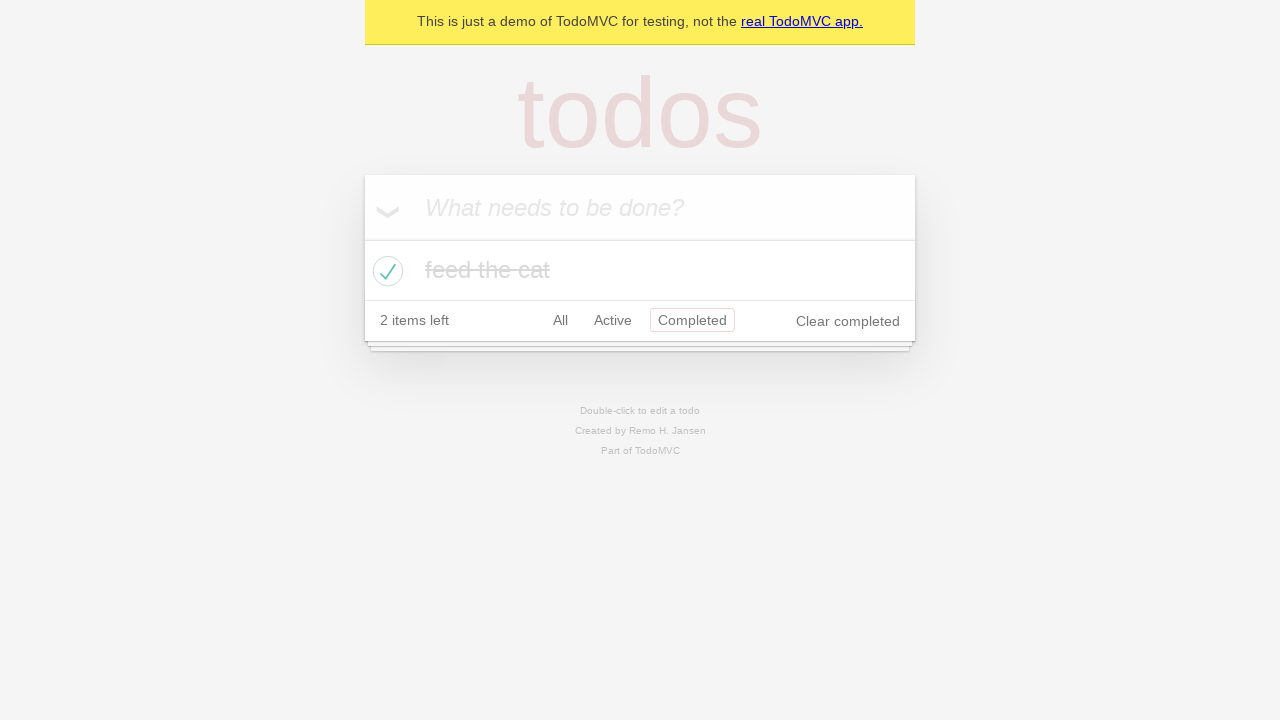

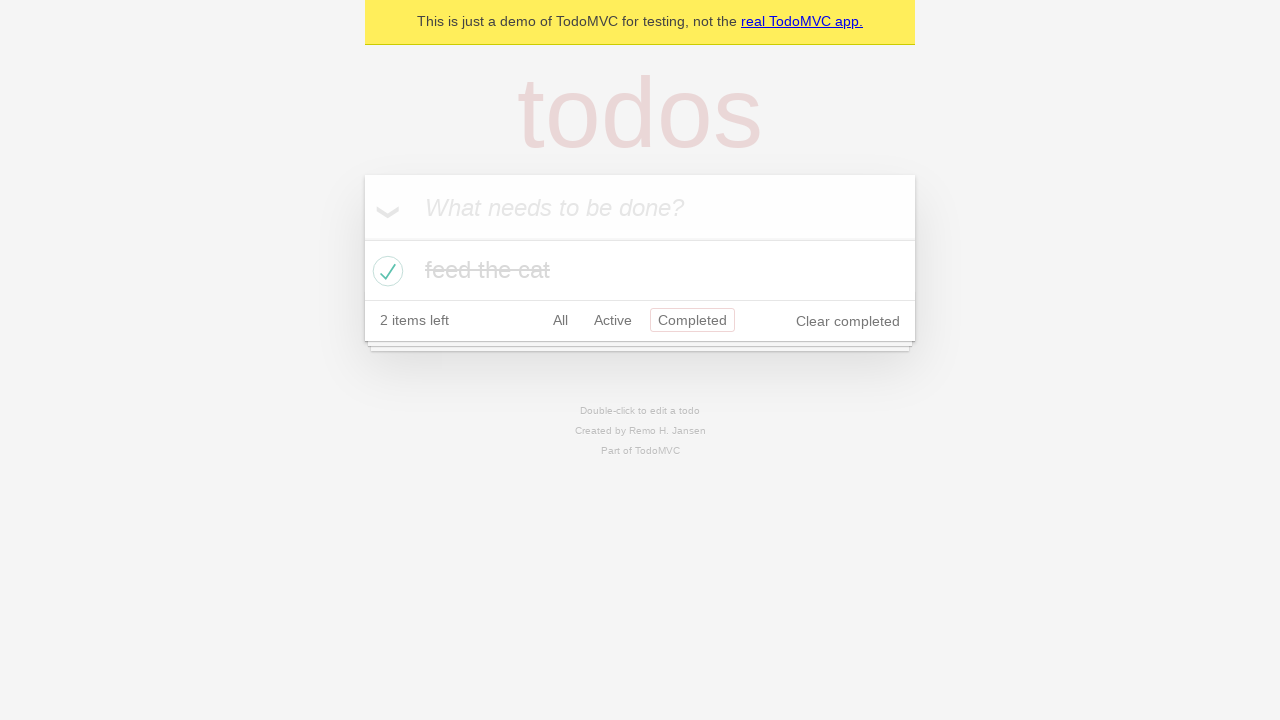